Tests JavaScript alert handling by triggering a prompt alert, entering text into it, and accepting it

Starting URL: https://the-internet.herokuapp.com/javascript_alerts

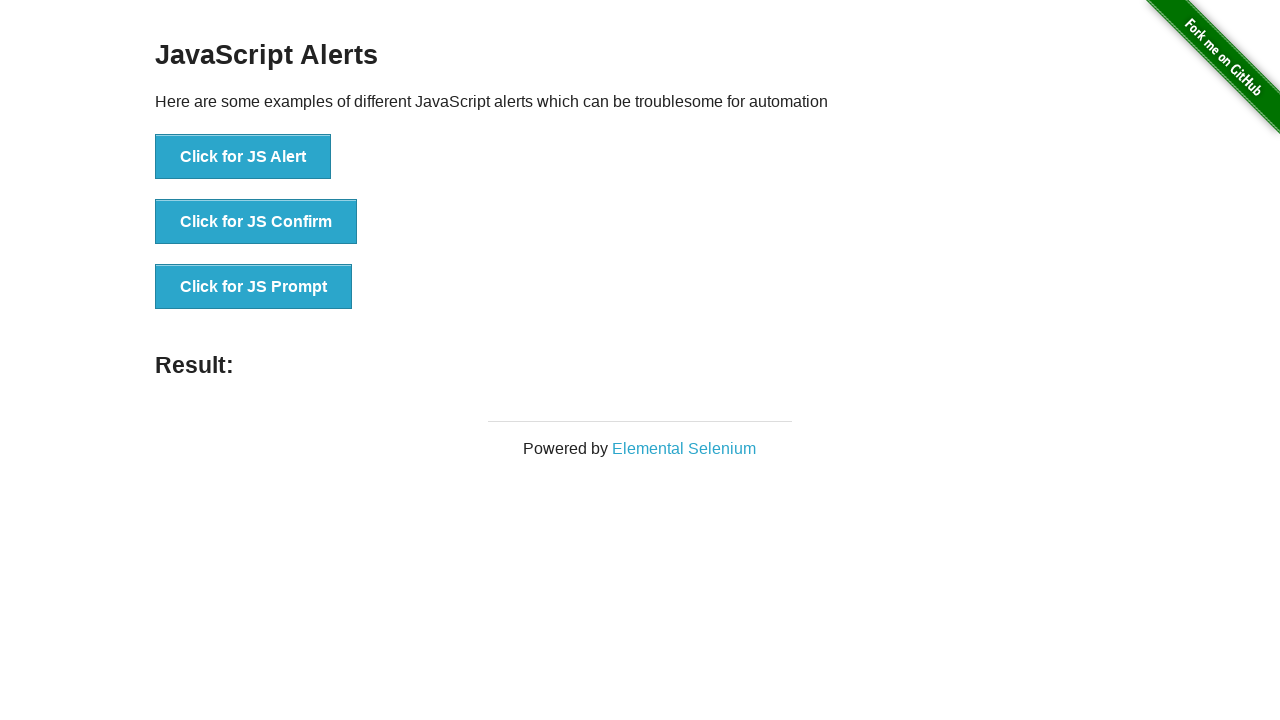

Clicked button to trigger JS prompt alert at (254, 287) on xpath=//button[text()='Click for JS Prompt']
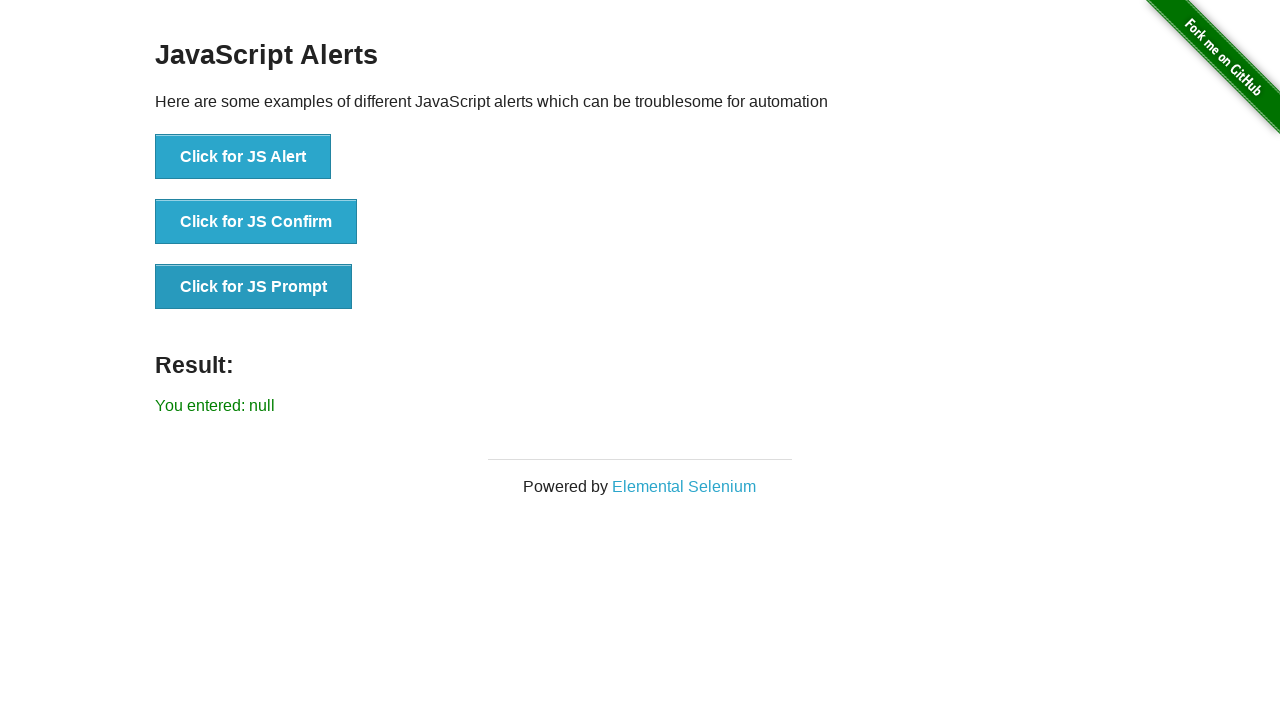

Defined dialog handler function
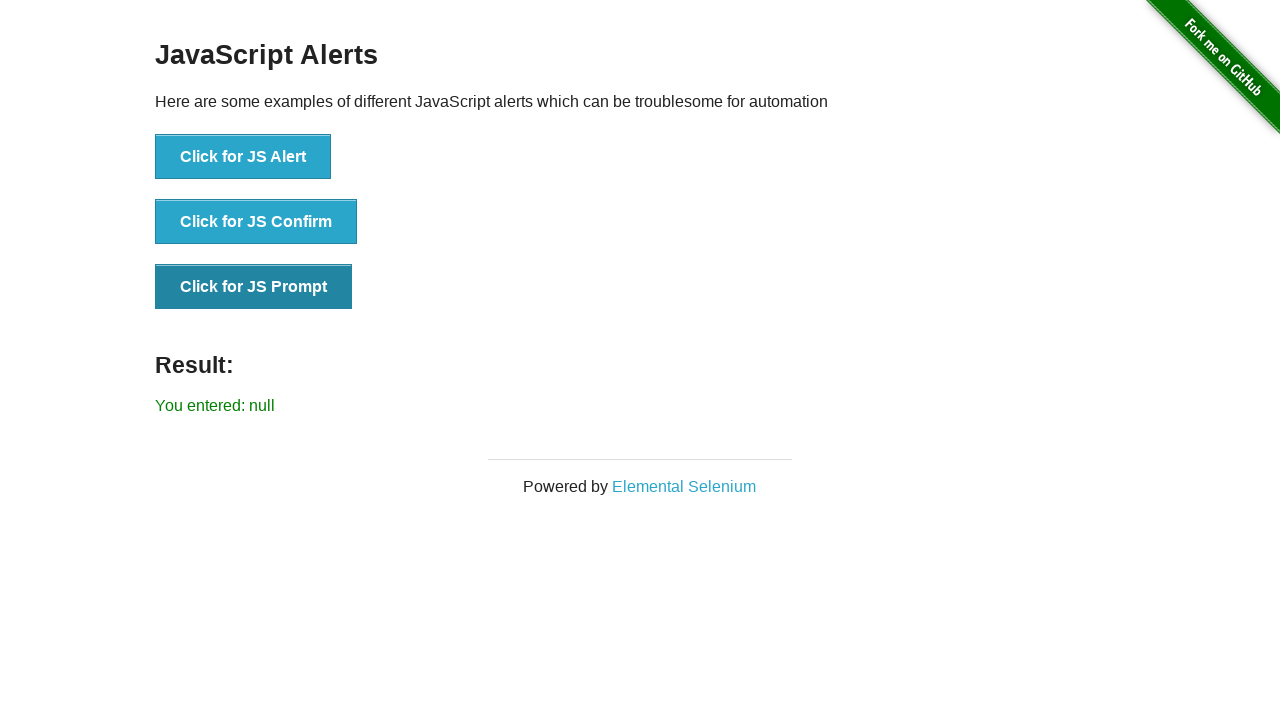

Registered dialog event handler
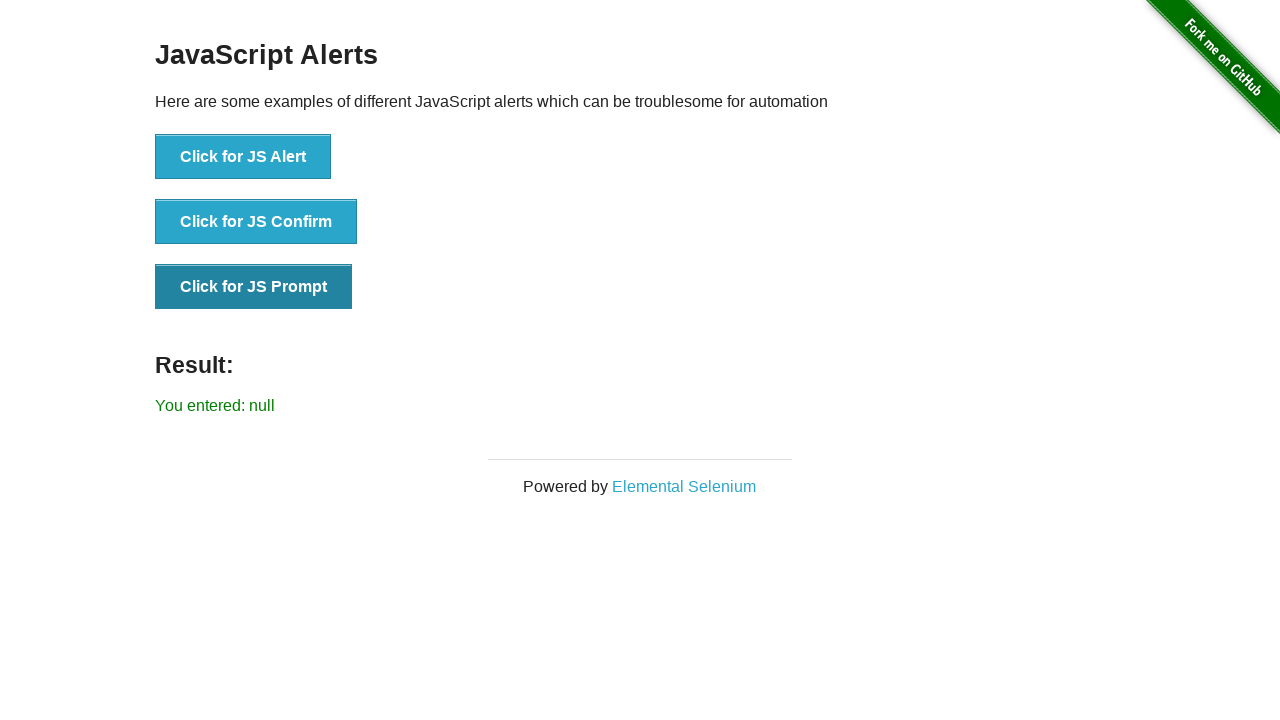

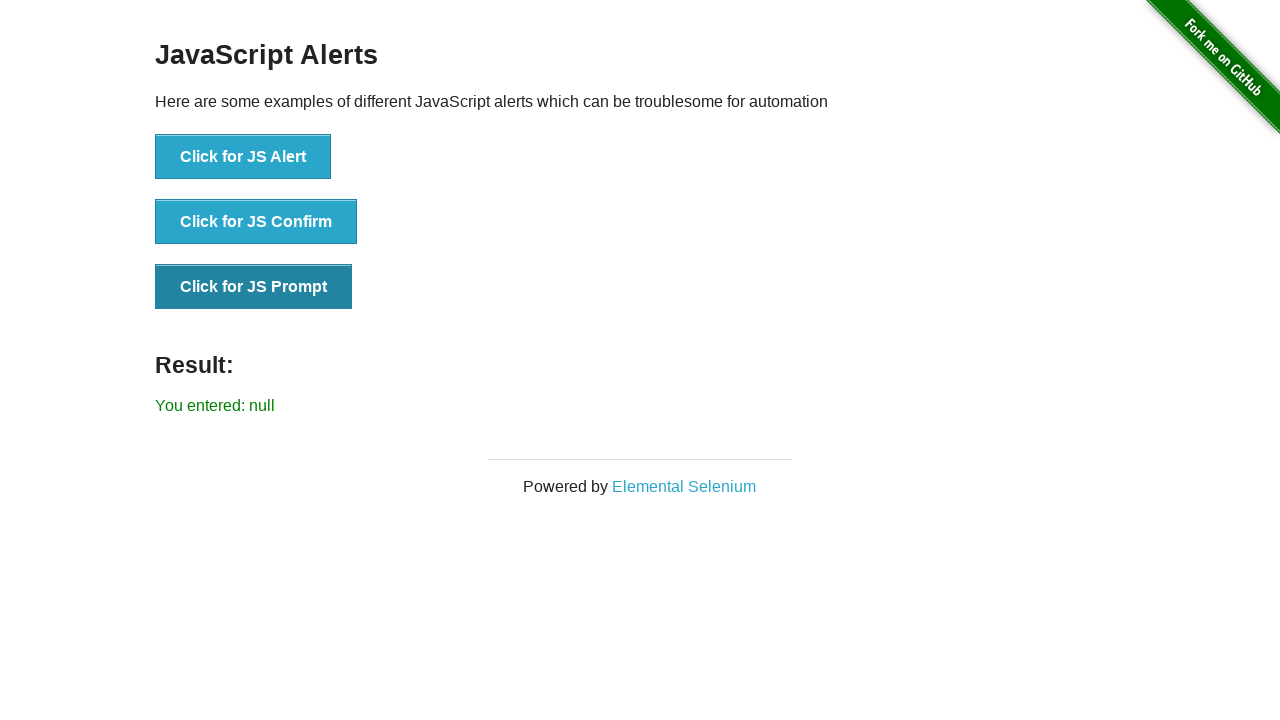